Tests copy and paste functionality by typing text in an input field, selecting all, copying, and pasting into a textarea.

Starting URL: https://bonigarcia.dev/selenium-webdriver-java/web-form.html

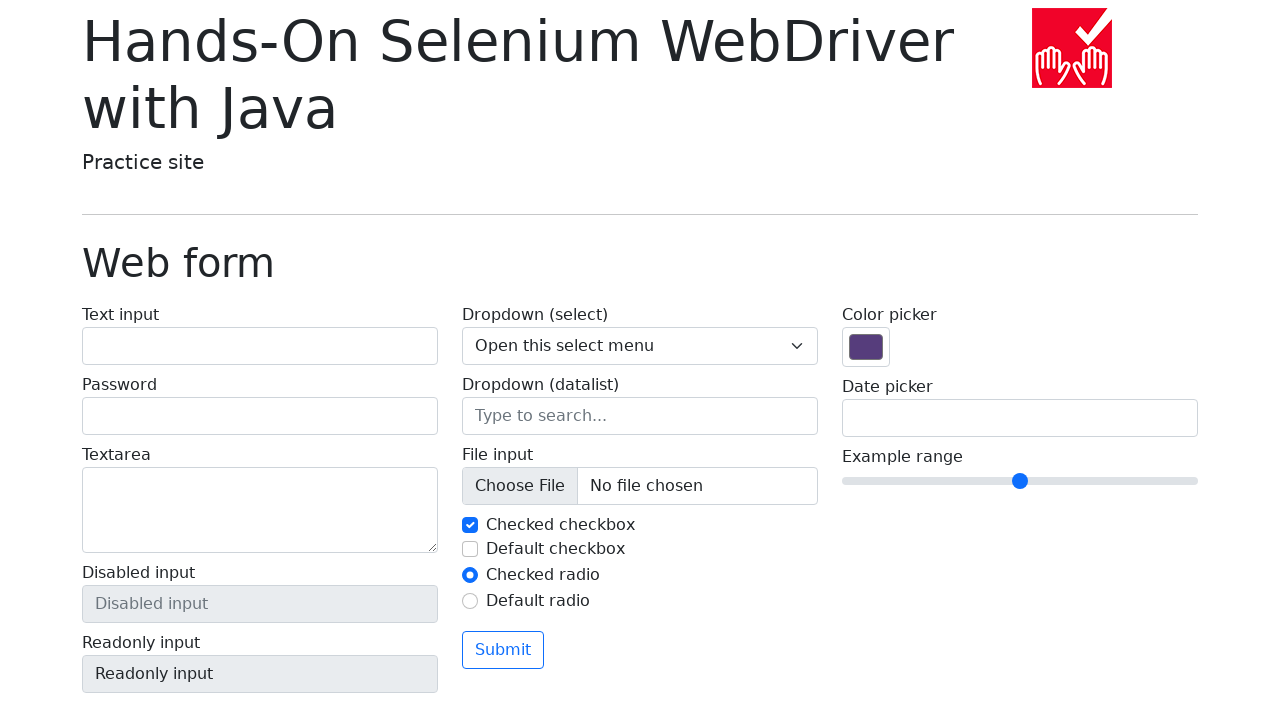

Located input field with name 'my-text'
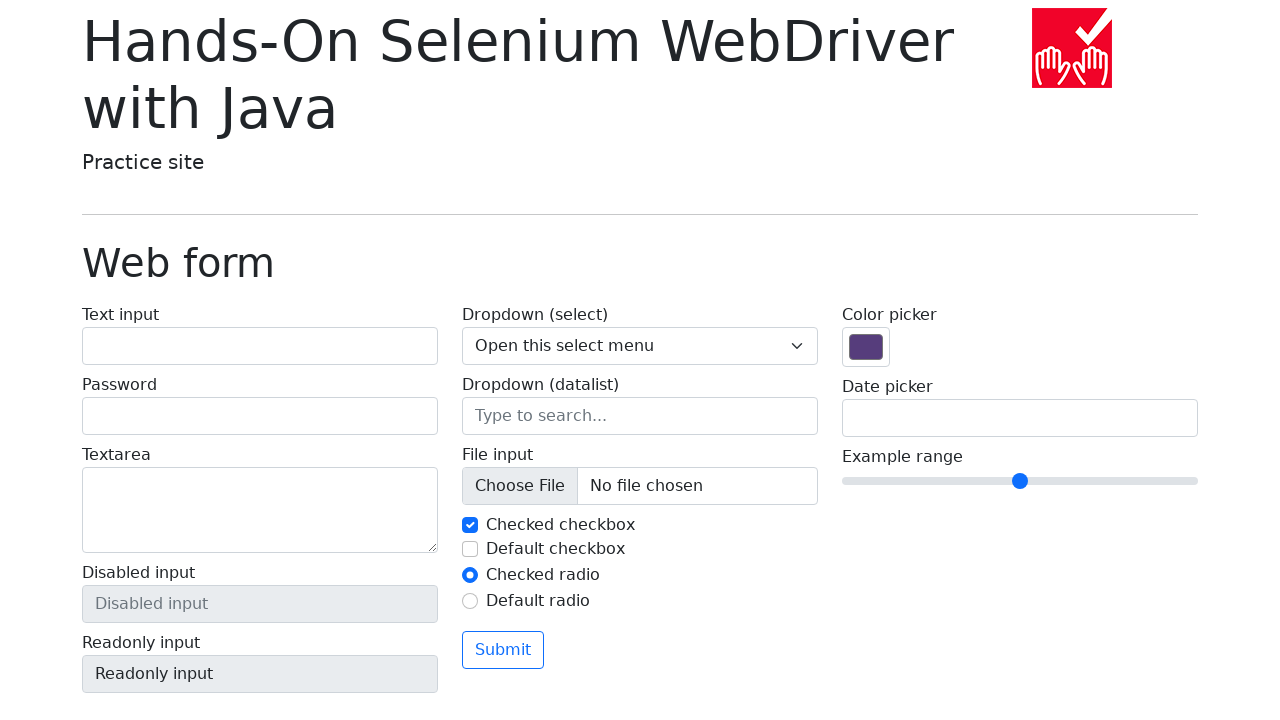

Located textarea with name 'my-textarea'
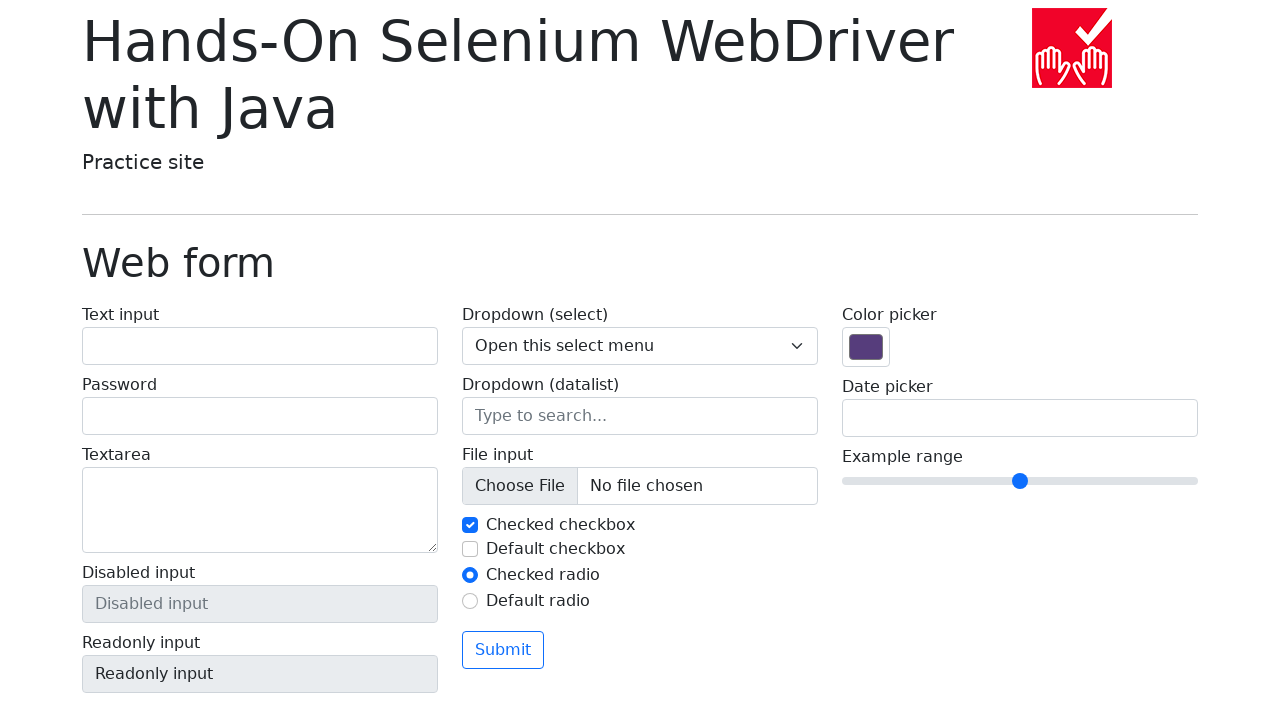

Determined modifier key: Control
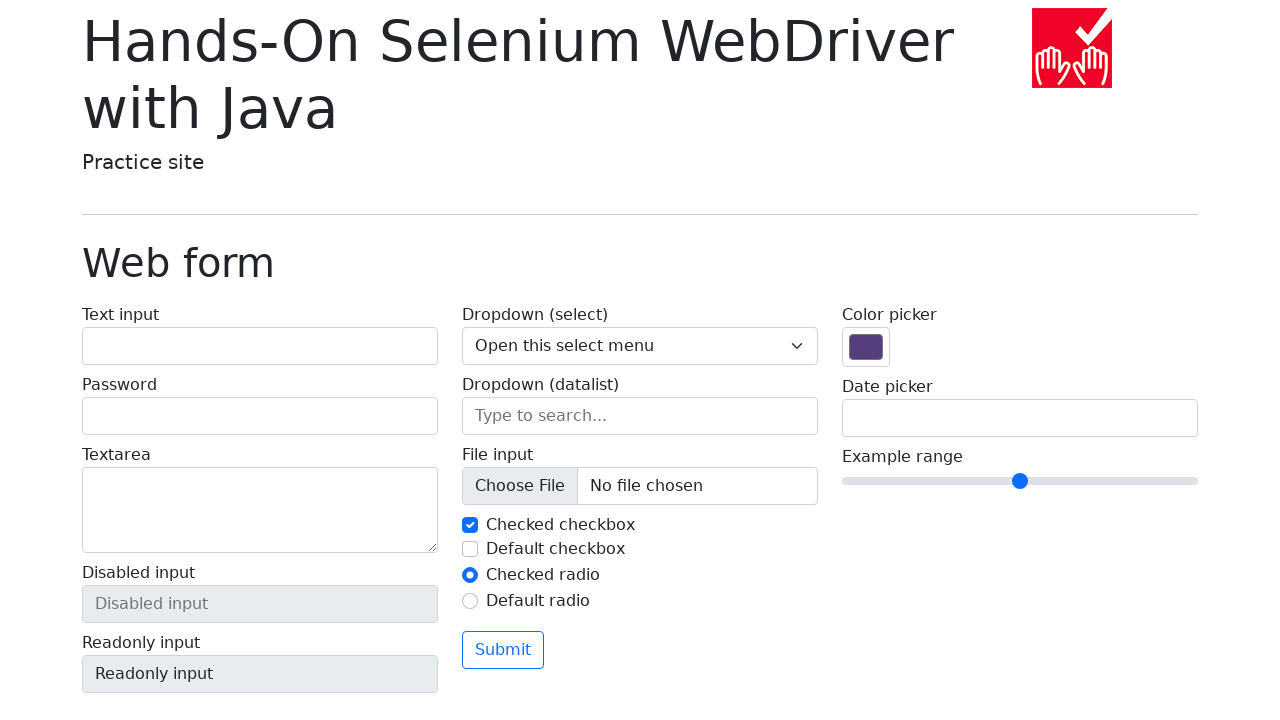

Typed 'hello world' into input field on input[name='my-text']
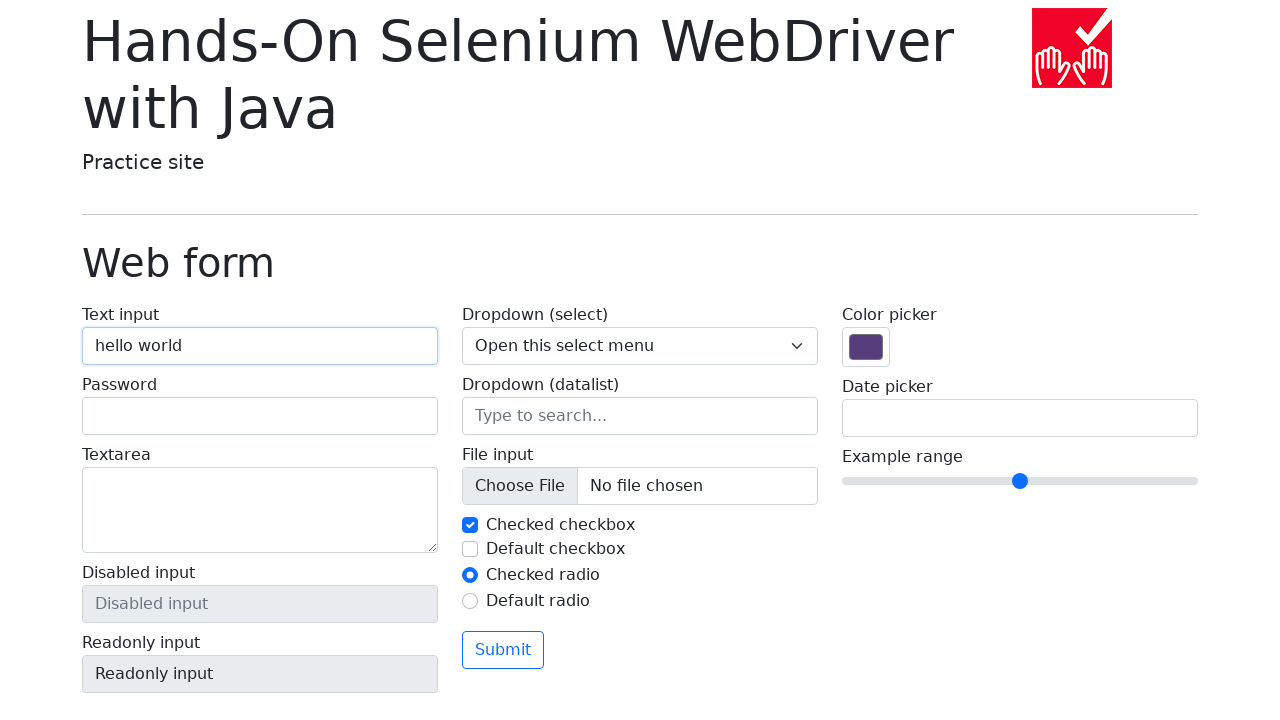

Clicked on input field to focus it at (260, 346) on input[name='my-text']
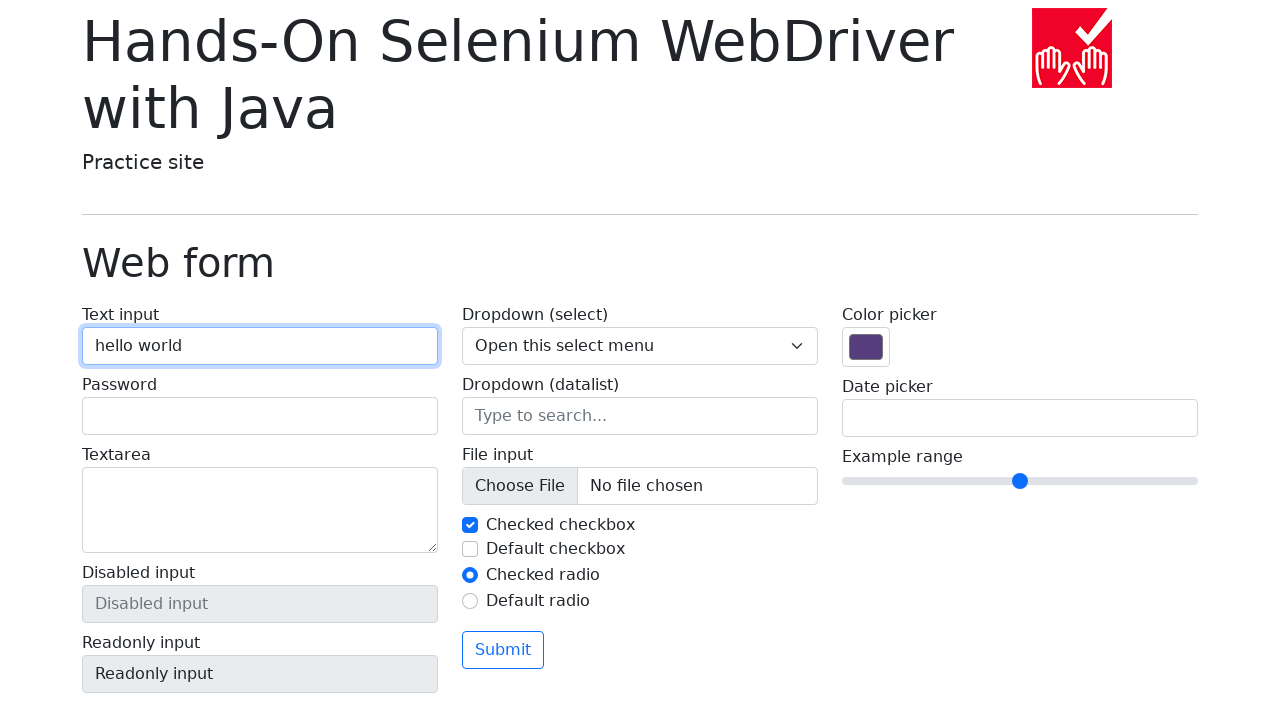

Pressed Control+A to select all text
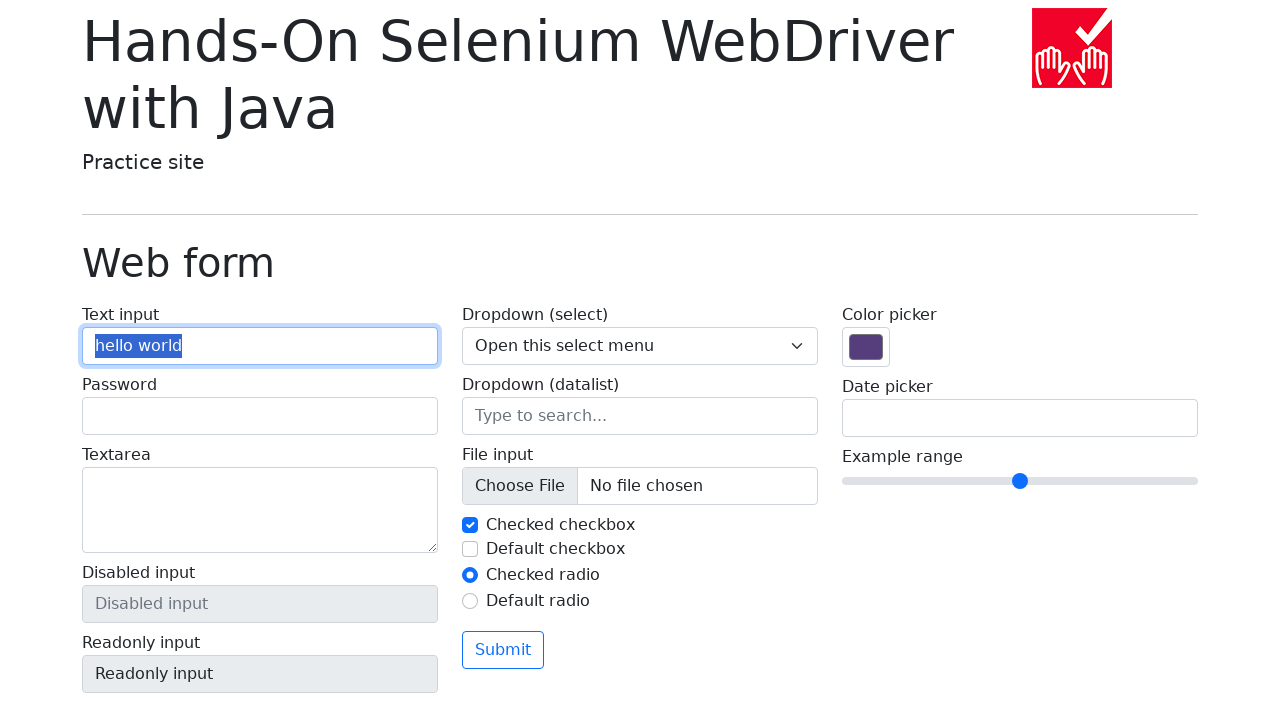

Pressed Control+C to copy selected text
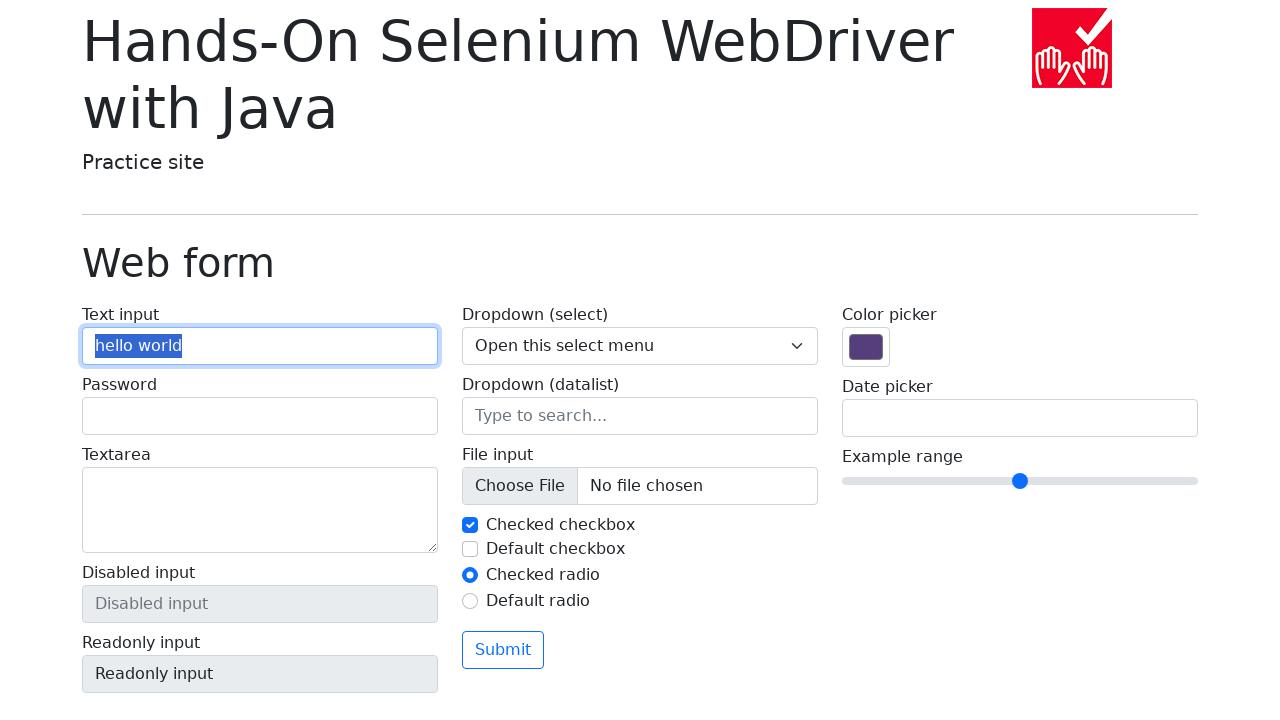

Clicked on textarea to focus it at (260, 510) on textarea[name='my-textarea']
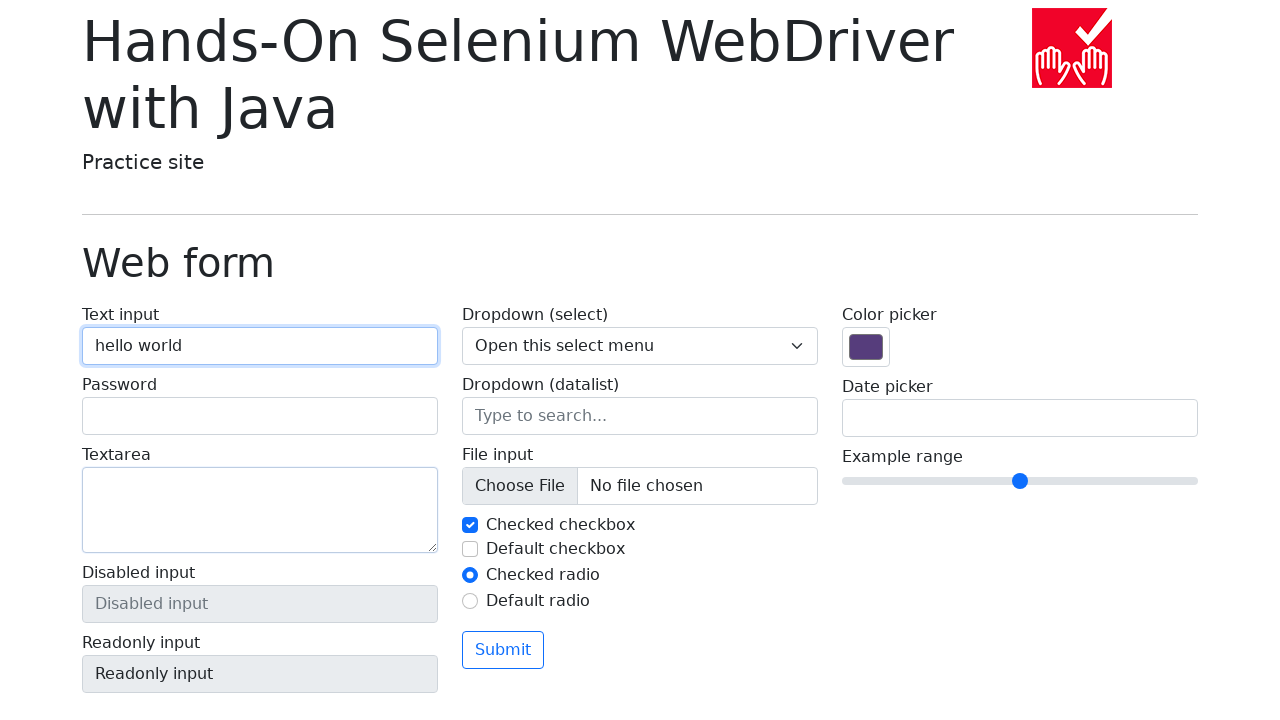

Pressed Control+V to paste text into textarea
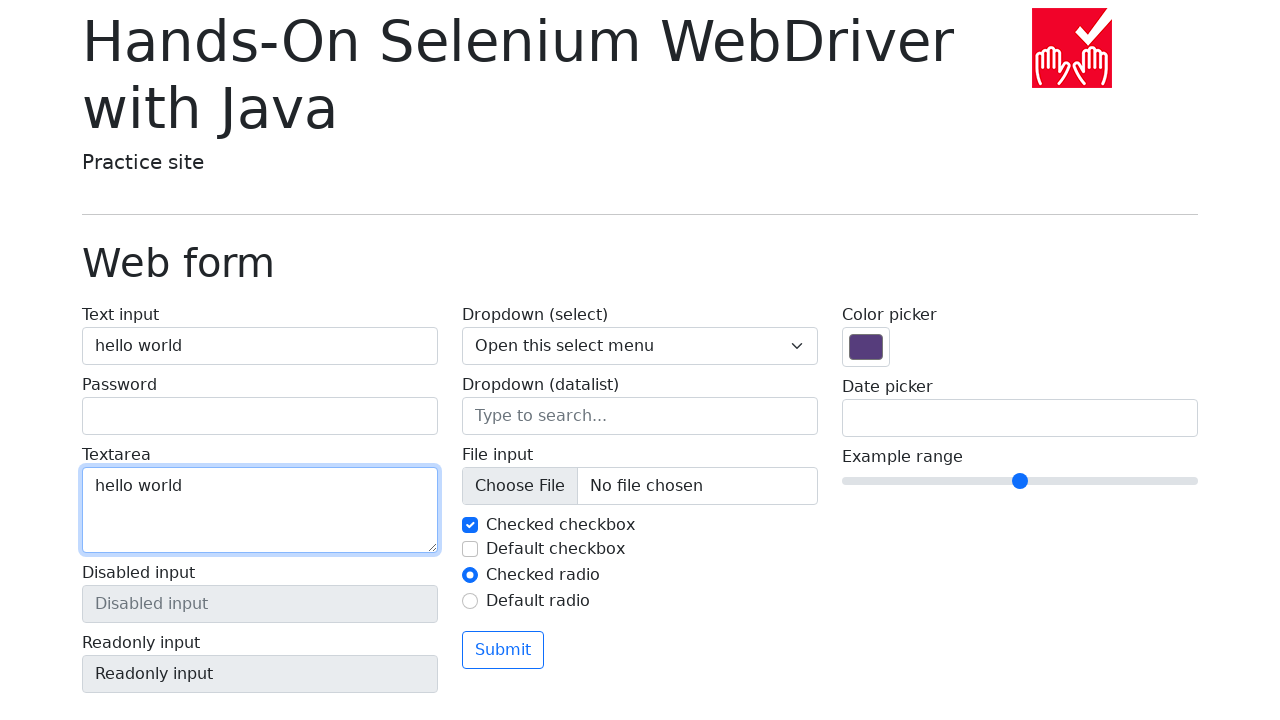

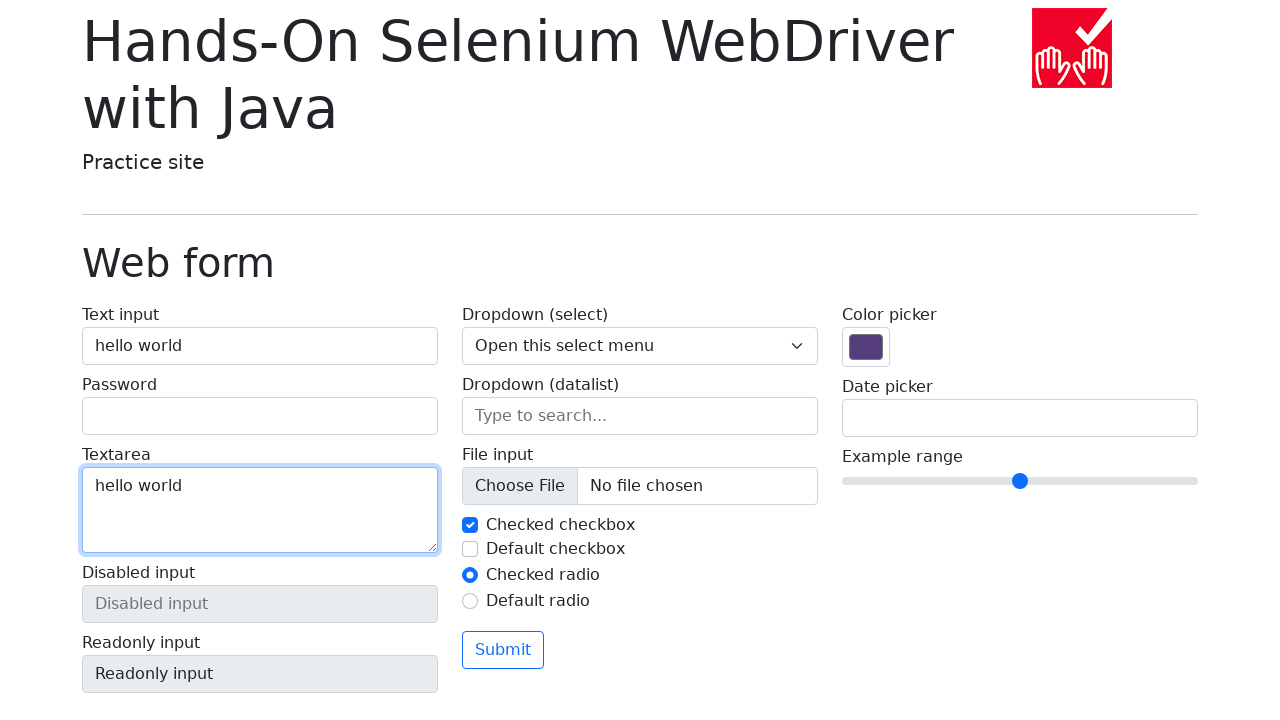